Tests explicit wait with lambda by clicking add button and verifying the dynamically added red box is displayed

Starting URL: https://www.selenium.dev/selenium/web/dynamic.html

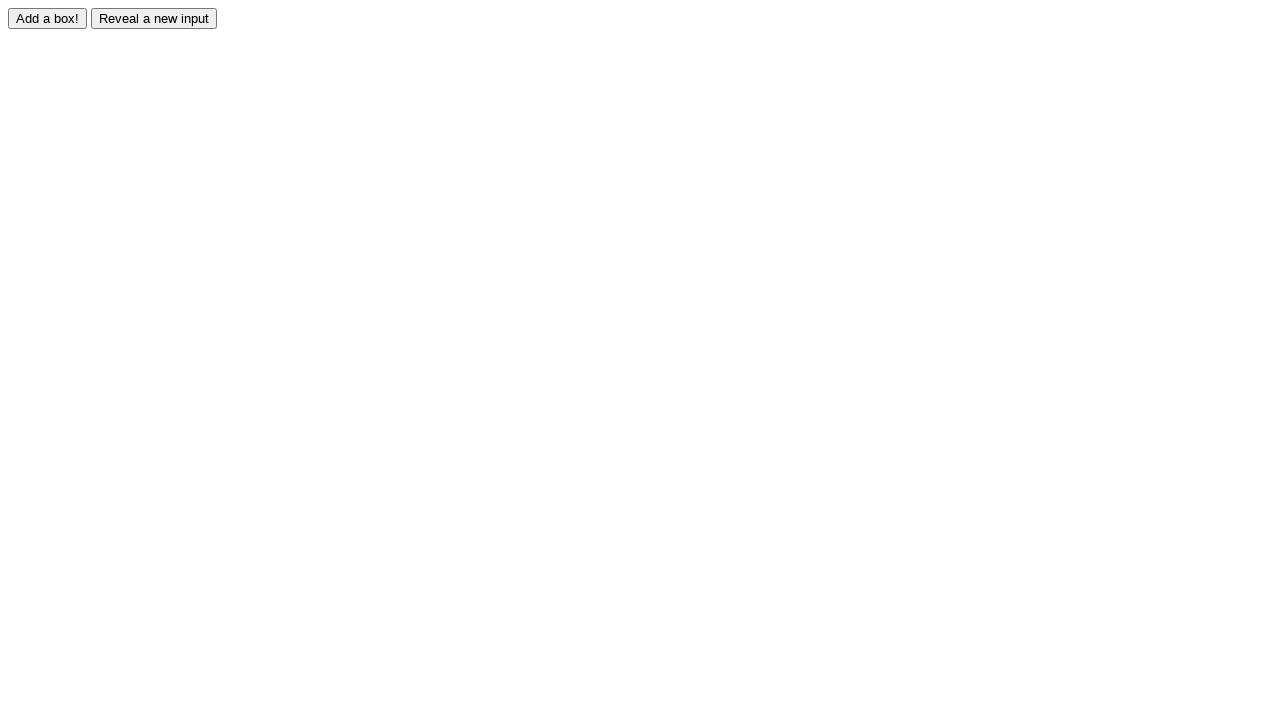

Clicked add button to dynamically add a red box at (48, 18) on #adder
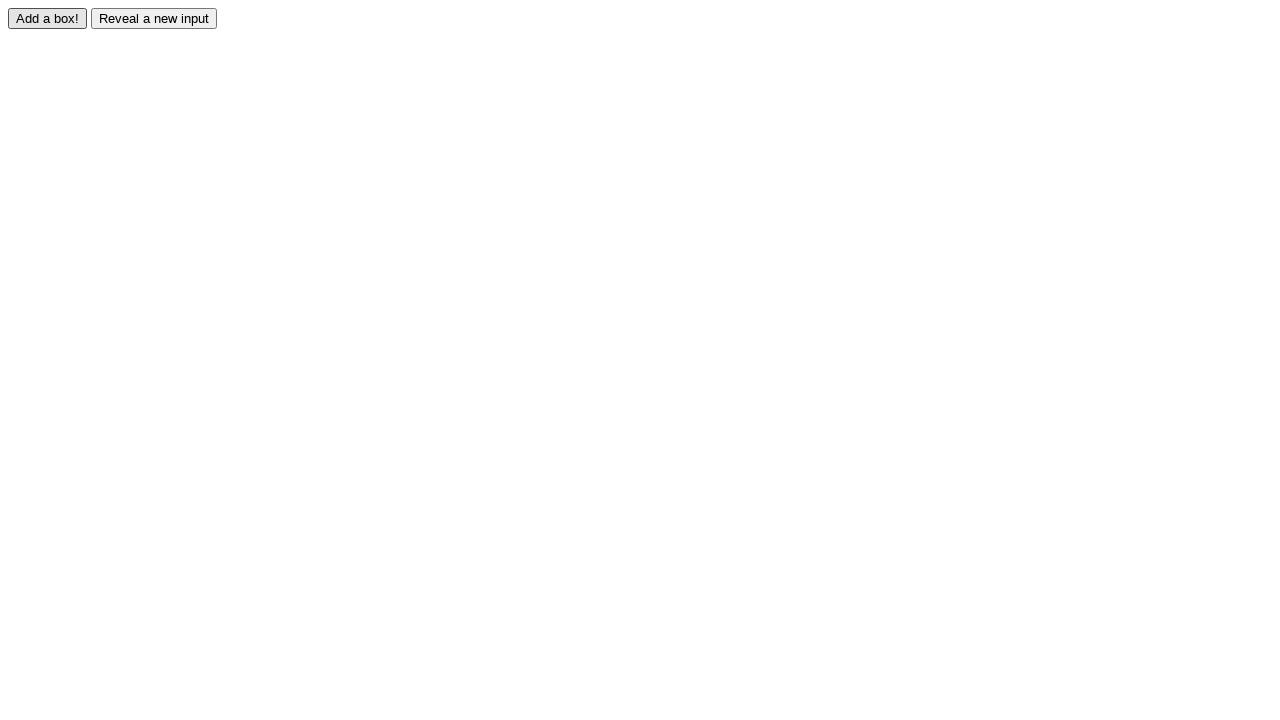

Waited for red box element to become visible
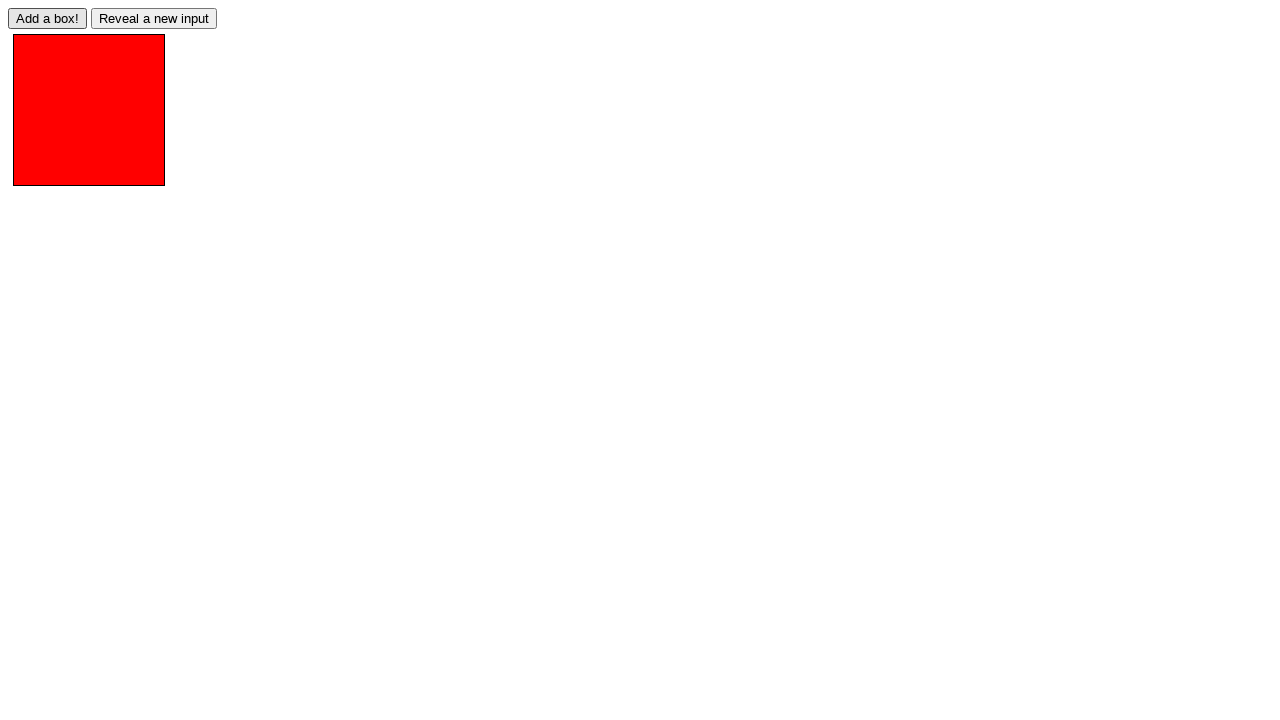

Verified red box is displayed on the page
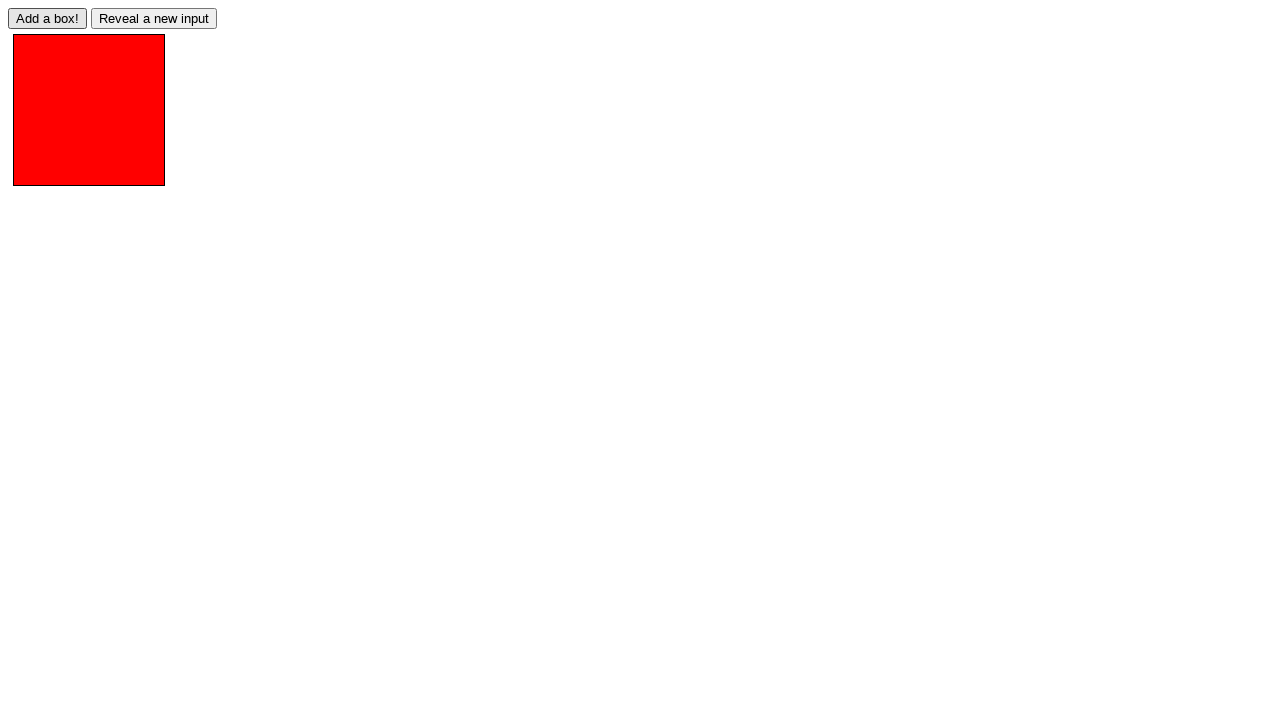

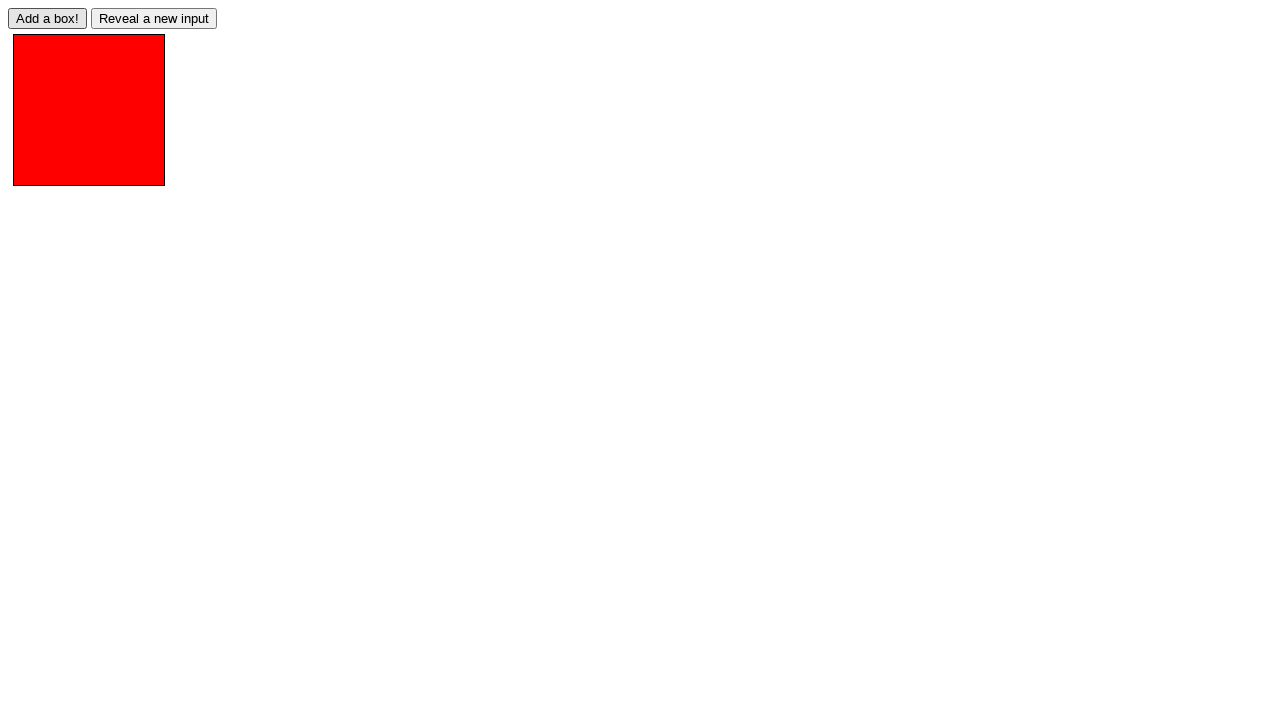